Opens a Russian e-commerce website and checks that browser console logs do not contain any SEVERE errors

Starting URL: https://onlcmarket.ru/

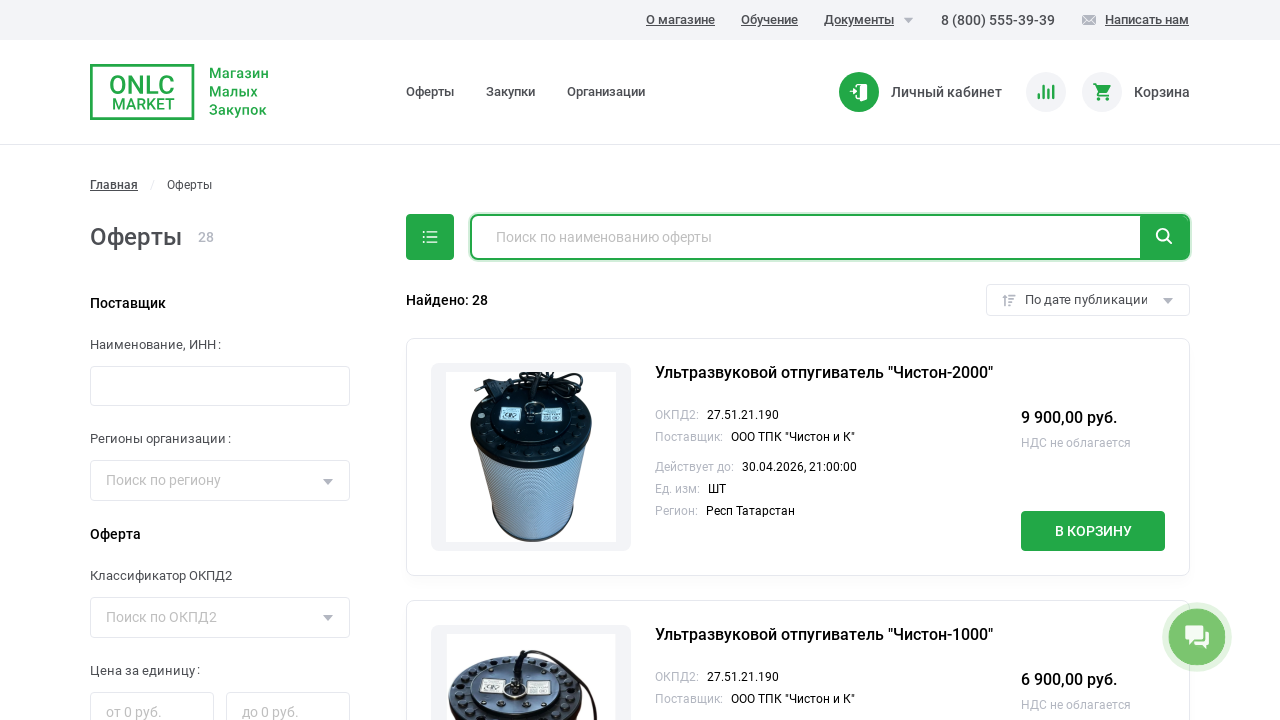

Page DOM content loaded
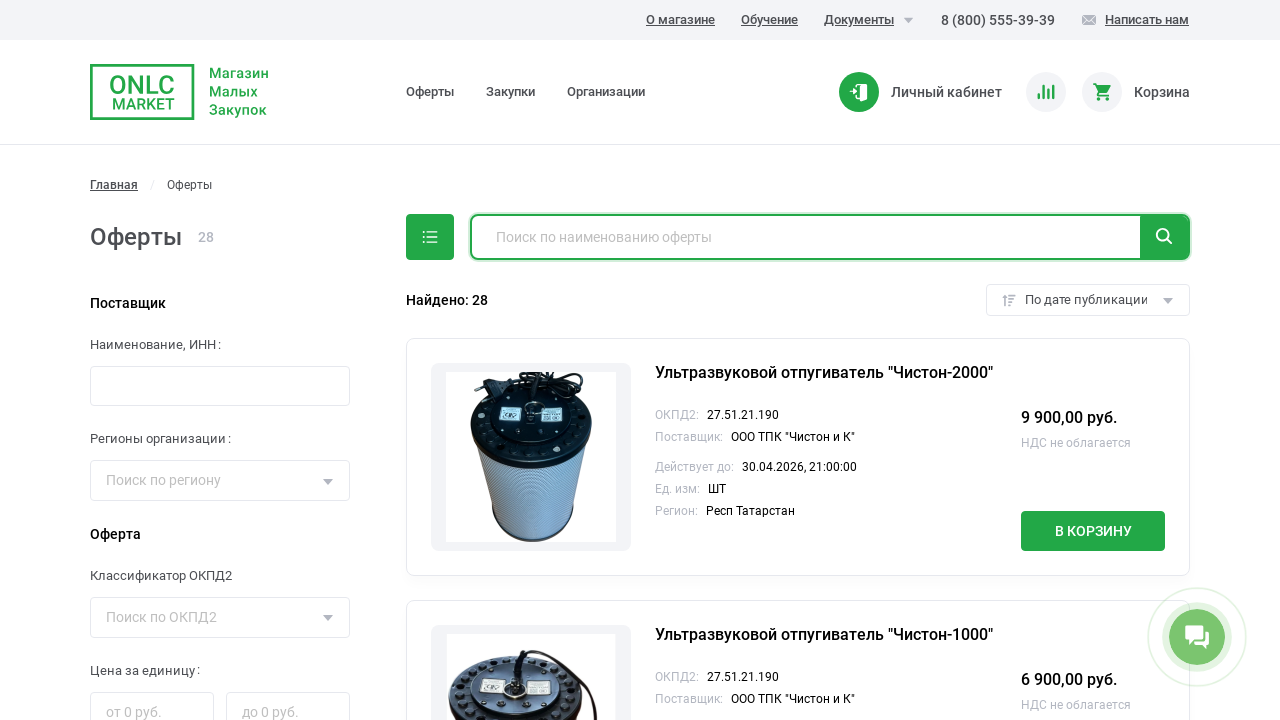

Page network idle state reached - all resources loaded
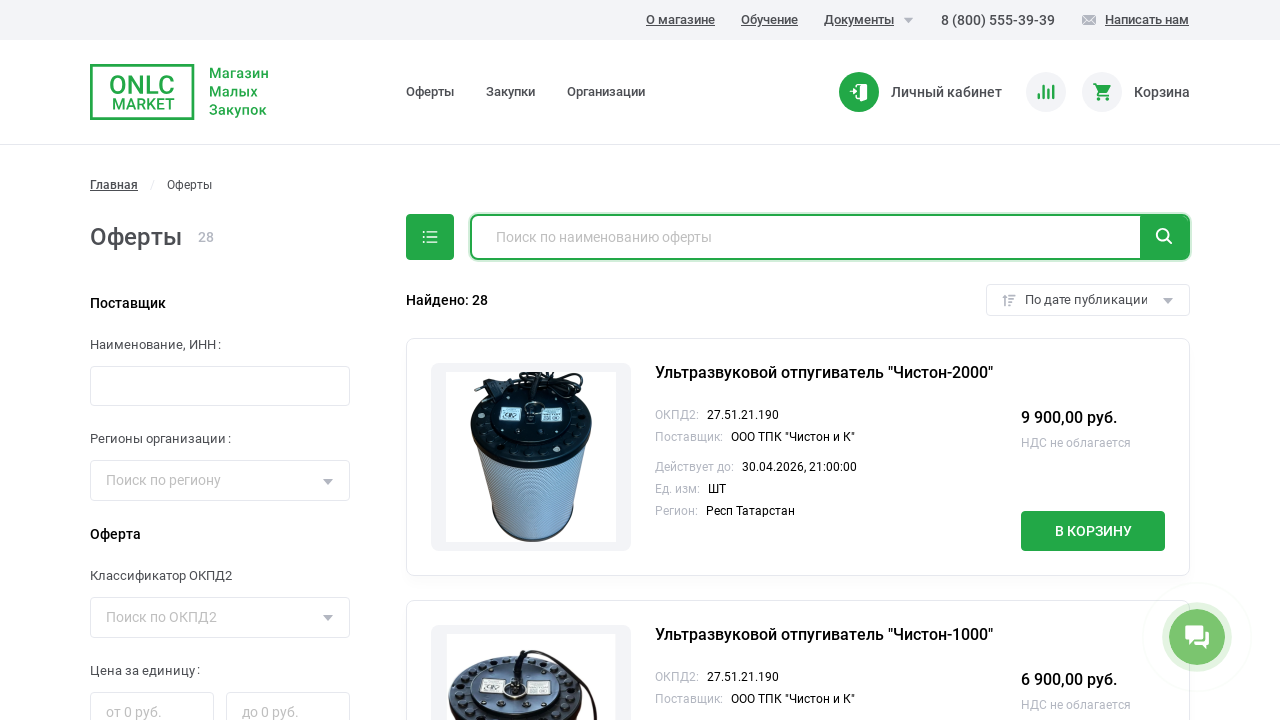

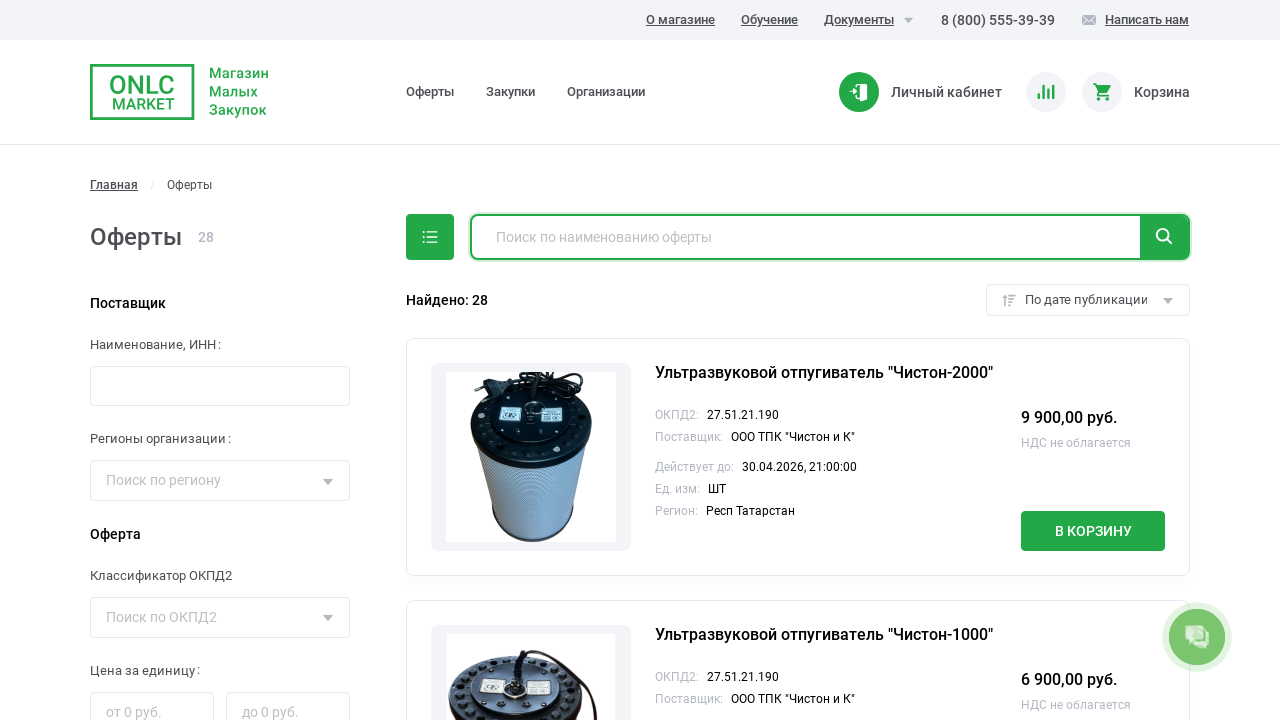